Tests basic browser navigation functionality by navigating to a website, then performing back, forward, and refresh operations

Starting URL: https://www.babiesrus.com

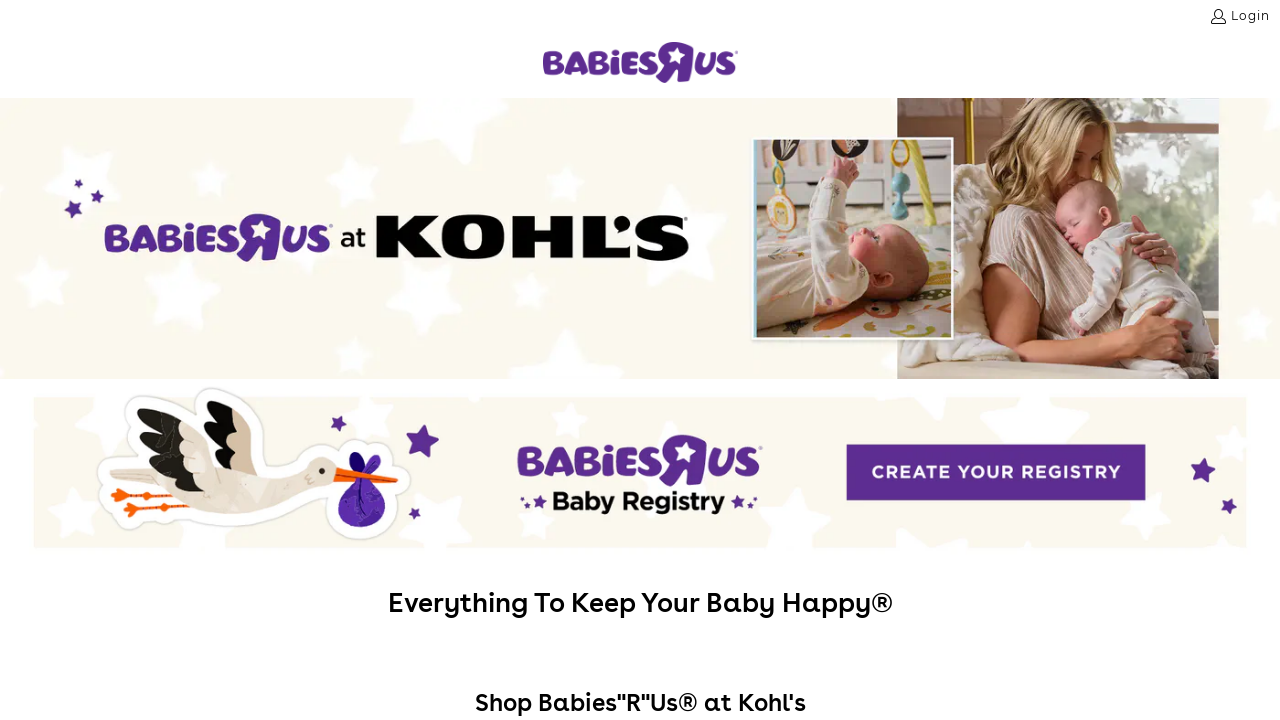

Set viewport size to 1920x1080
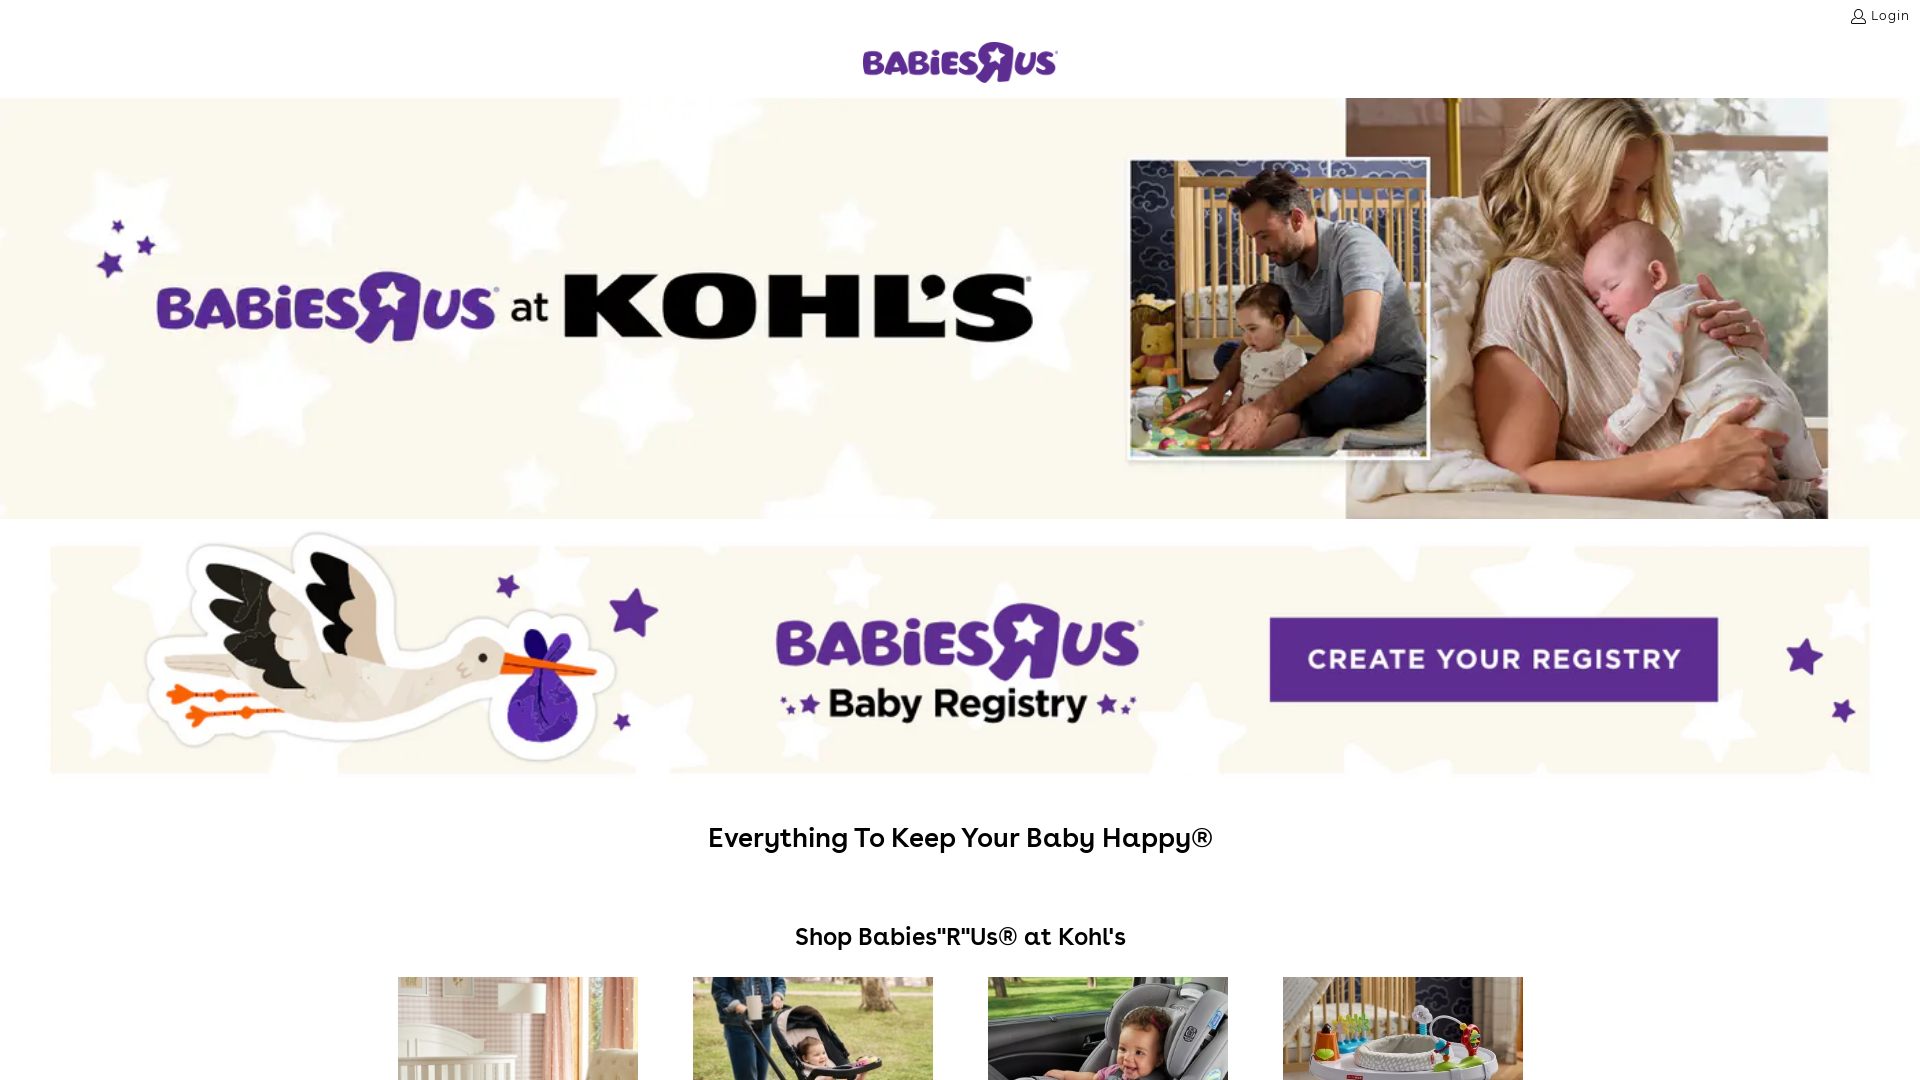

Cleared browser cookies
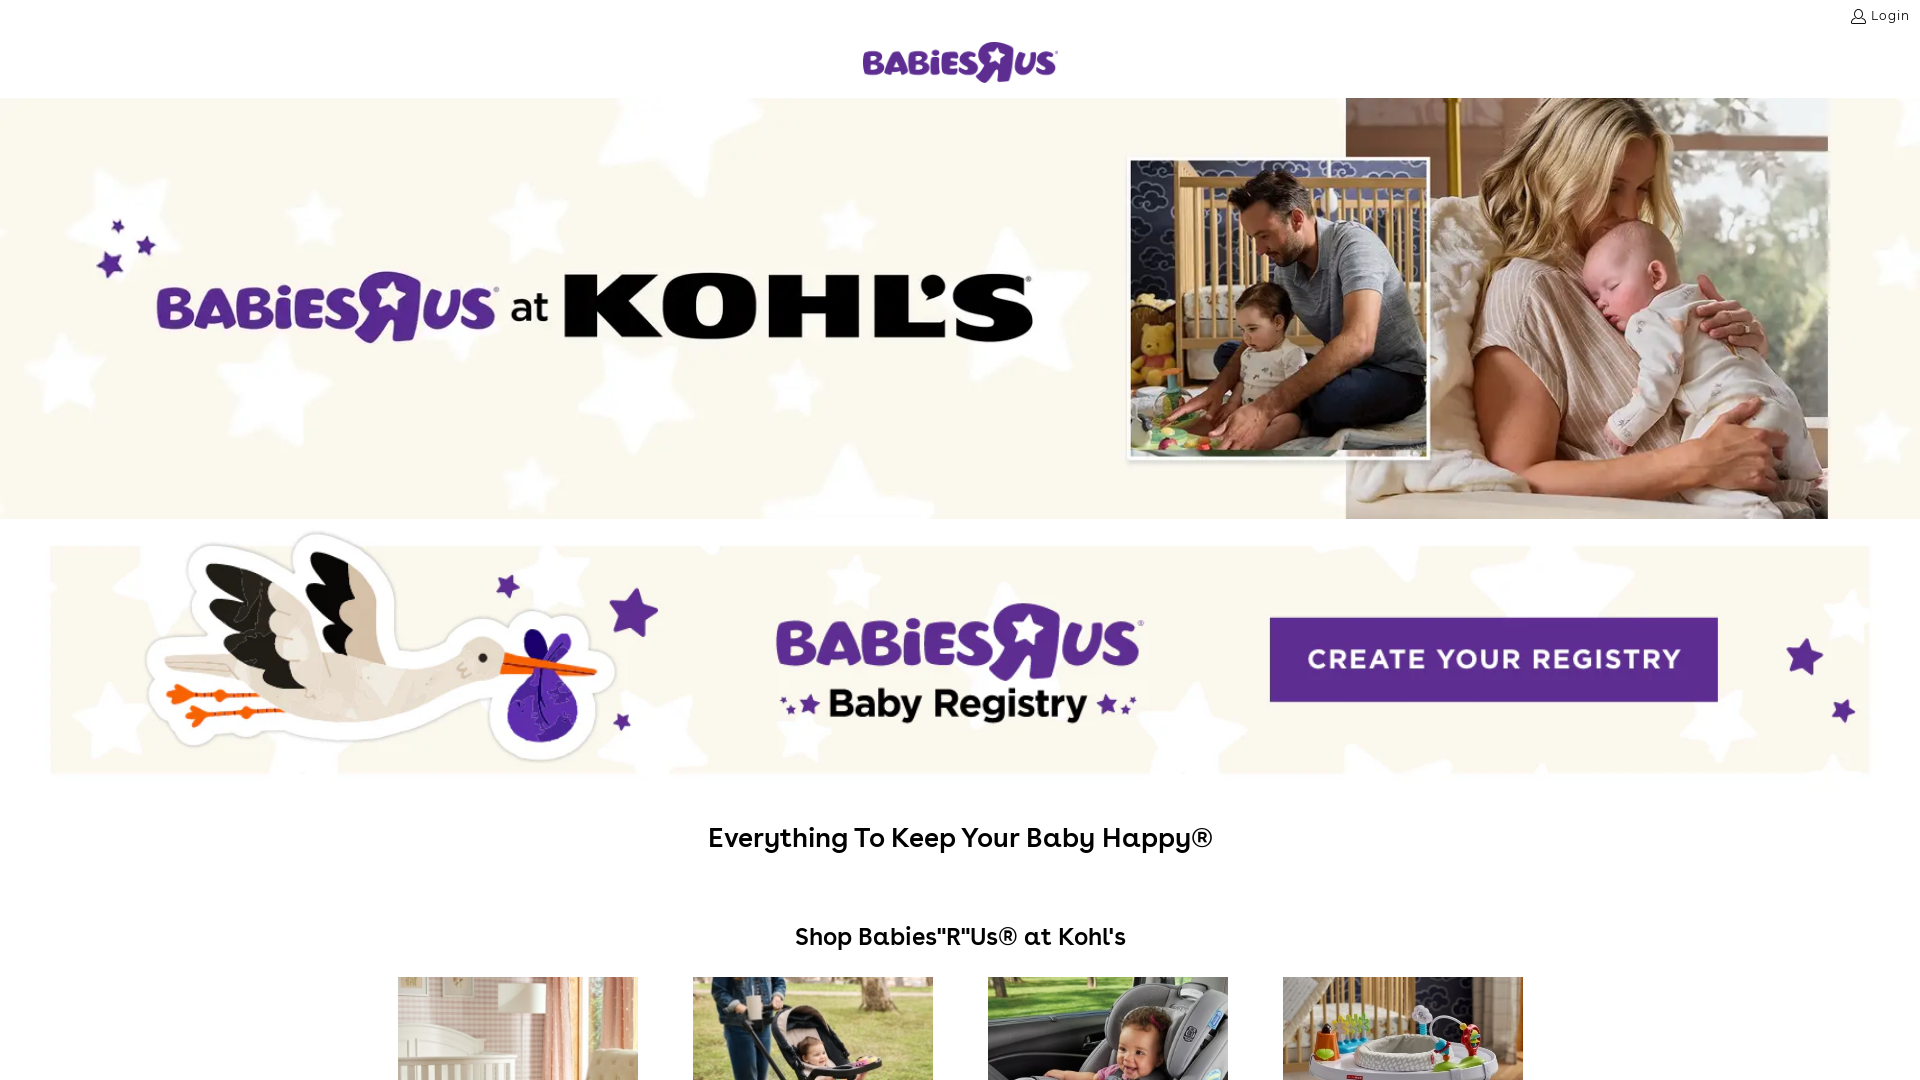

Retrieved page title: BabiesRUs.com, the official Babies”R”Us Site
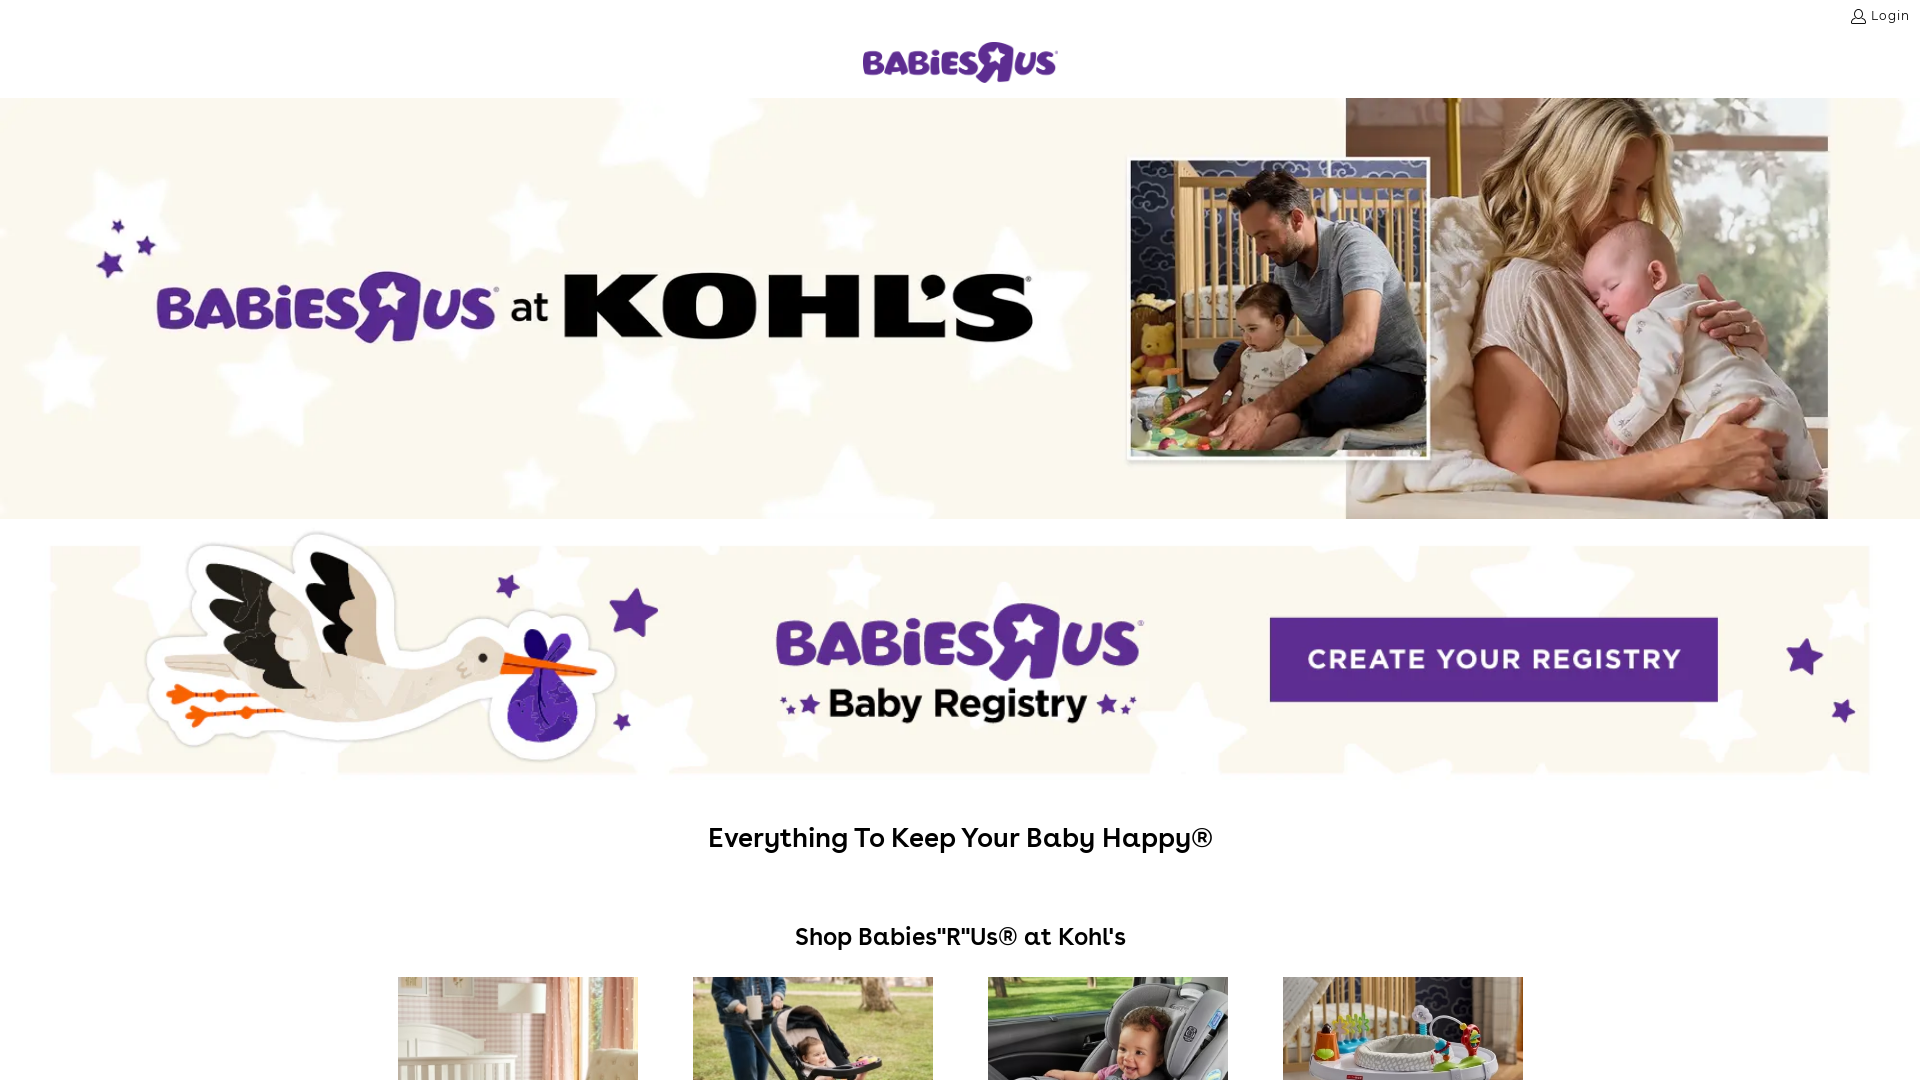

Retrieved current URL: https://www.babiesrus.com/
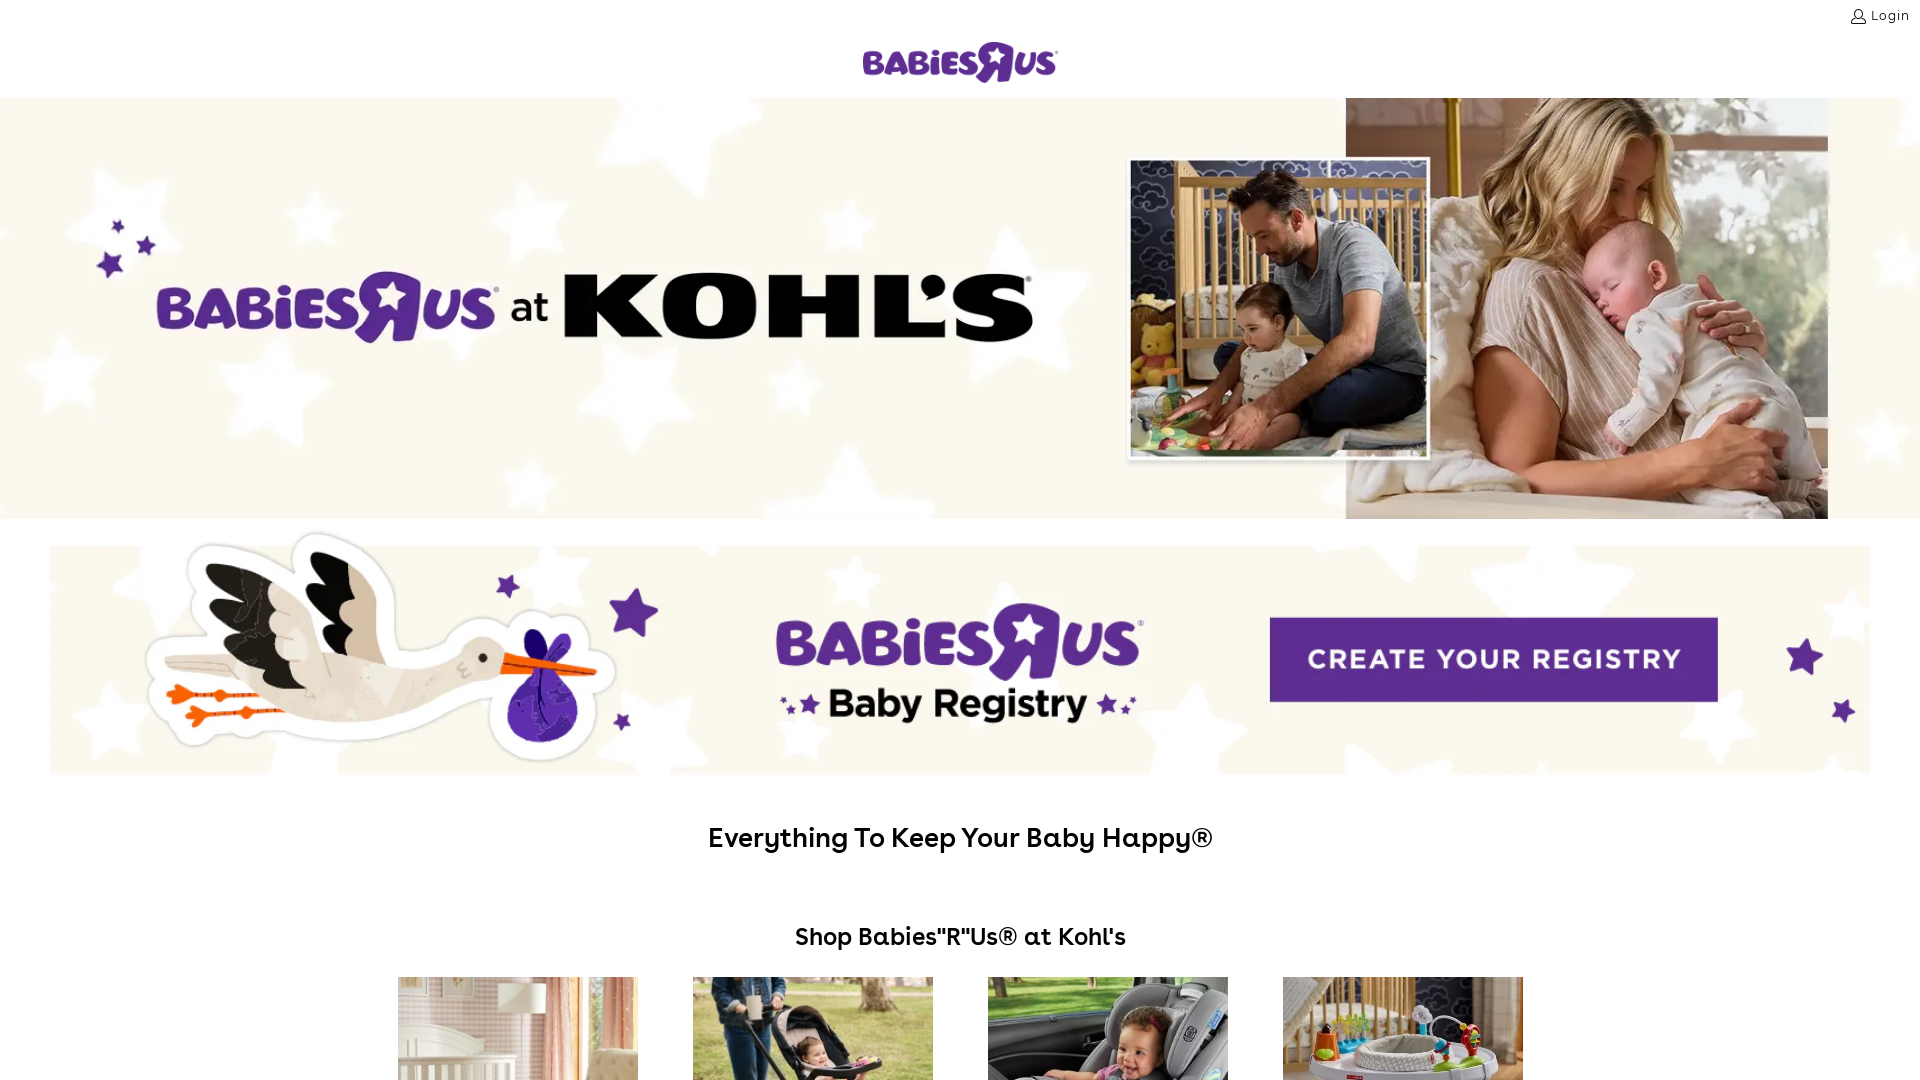

Navigated back in browser history
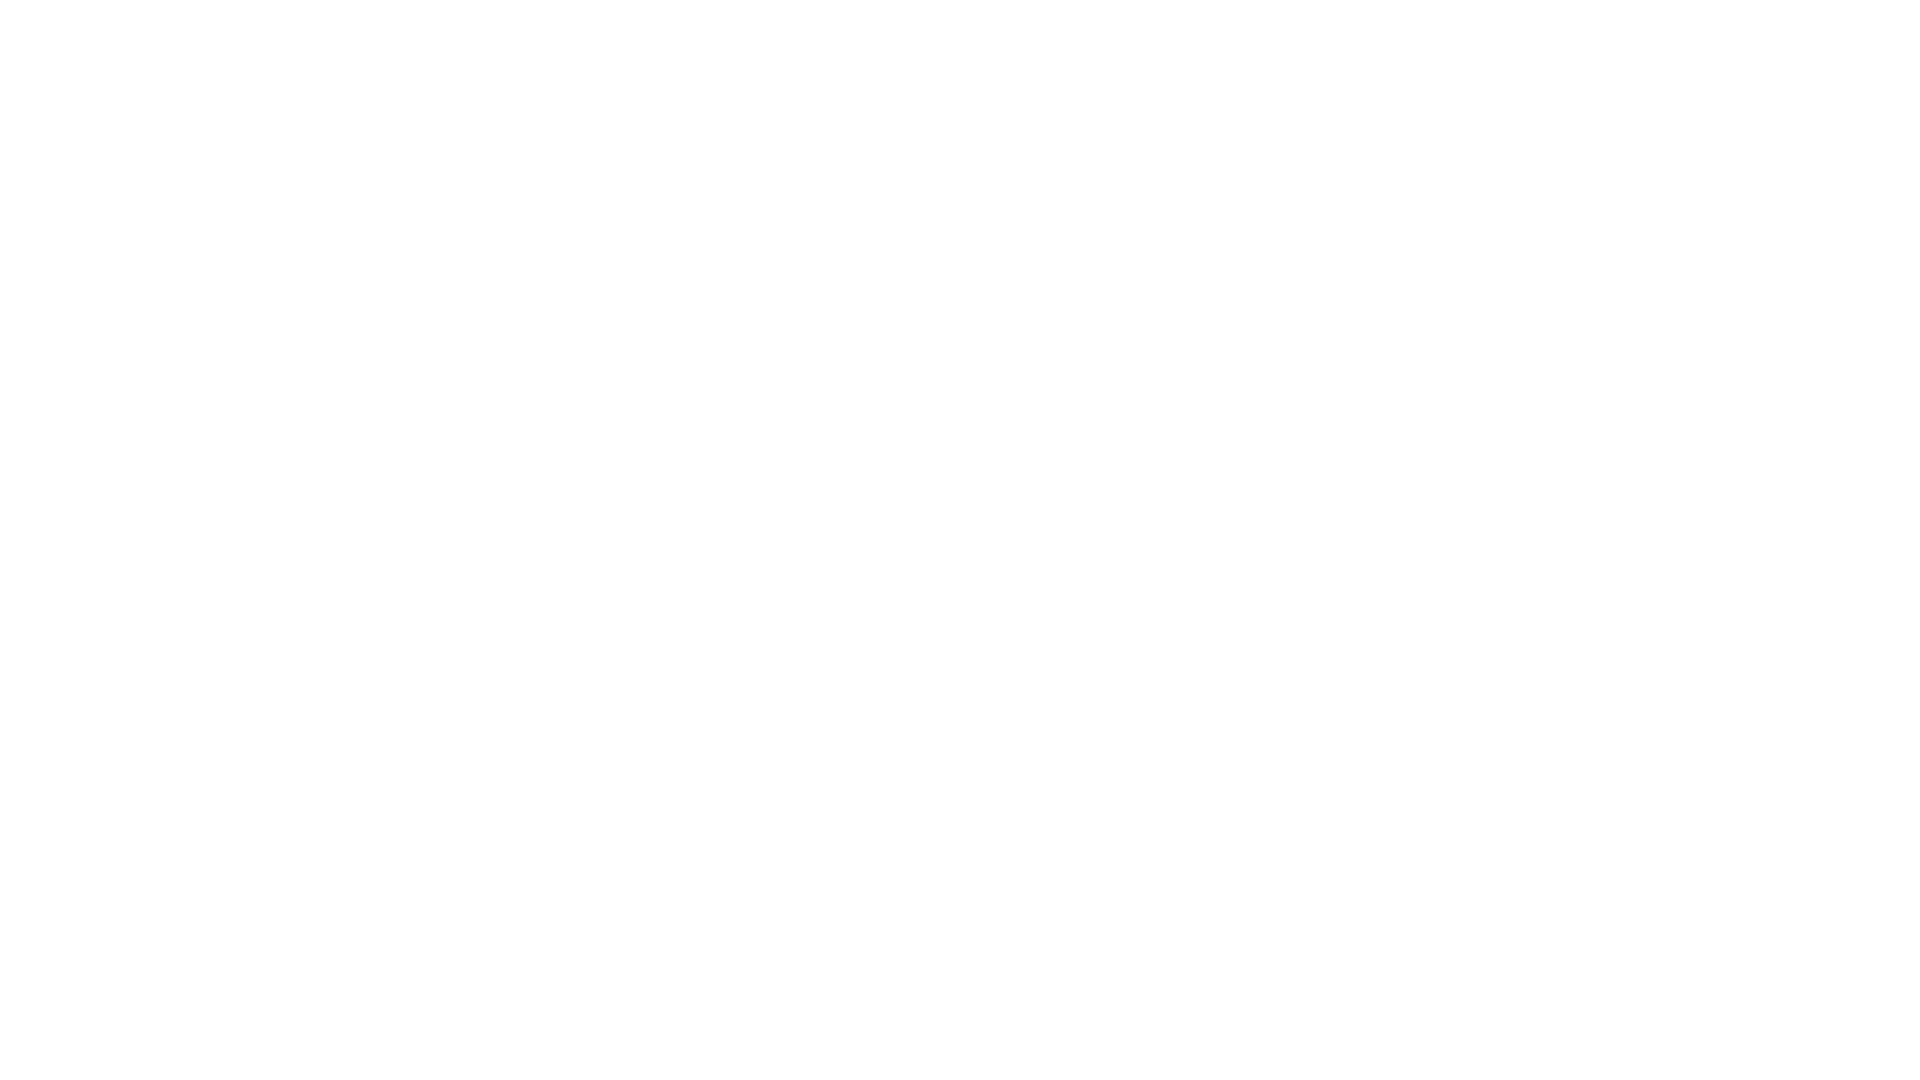

Waited for page to load after back navigation
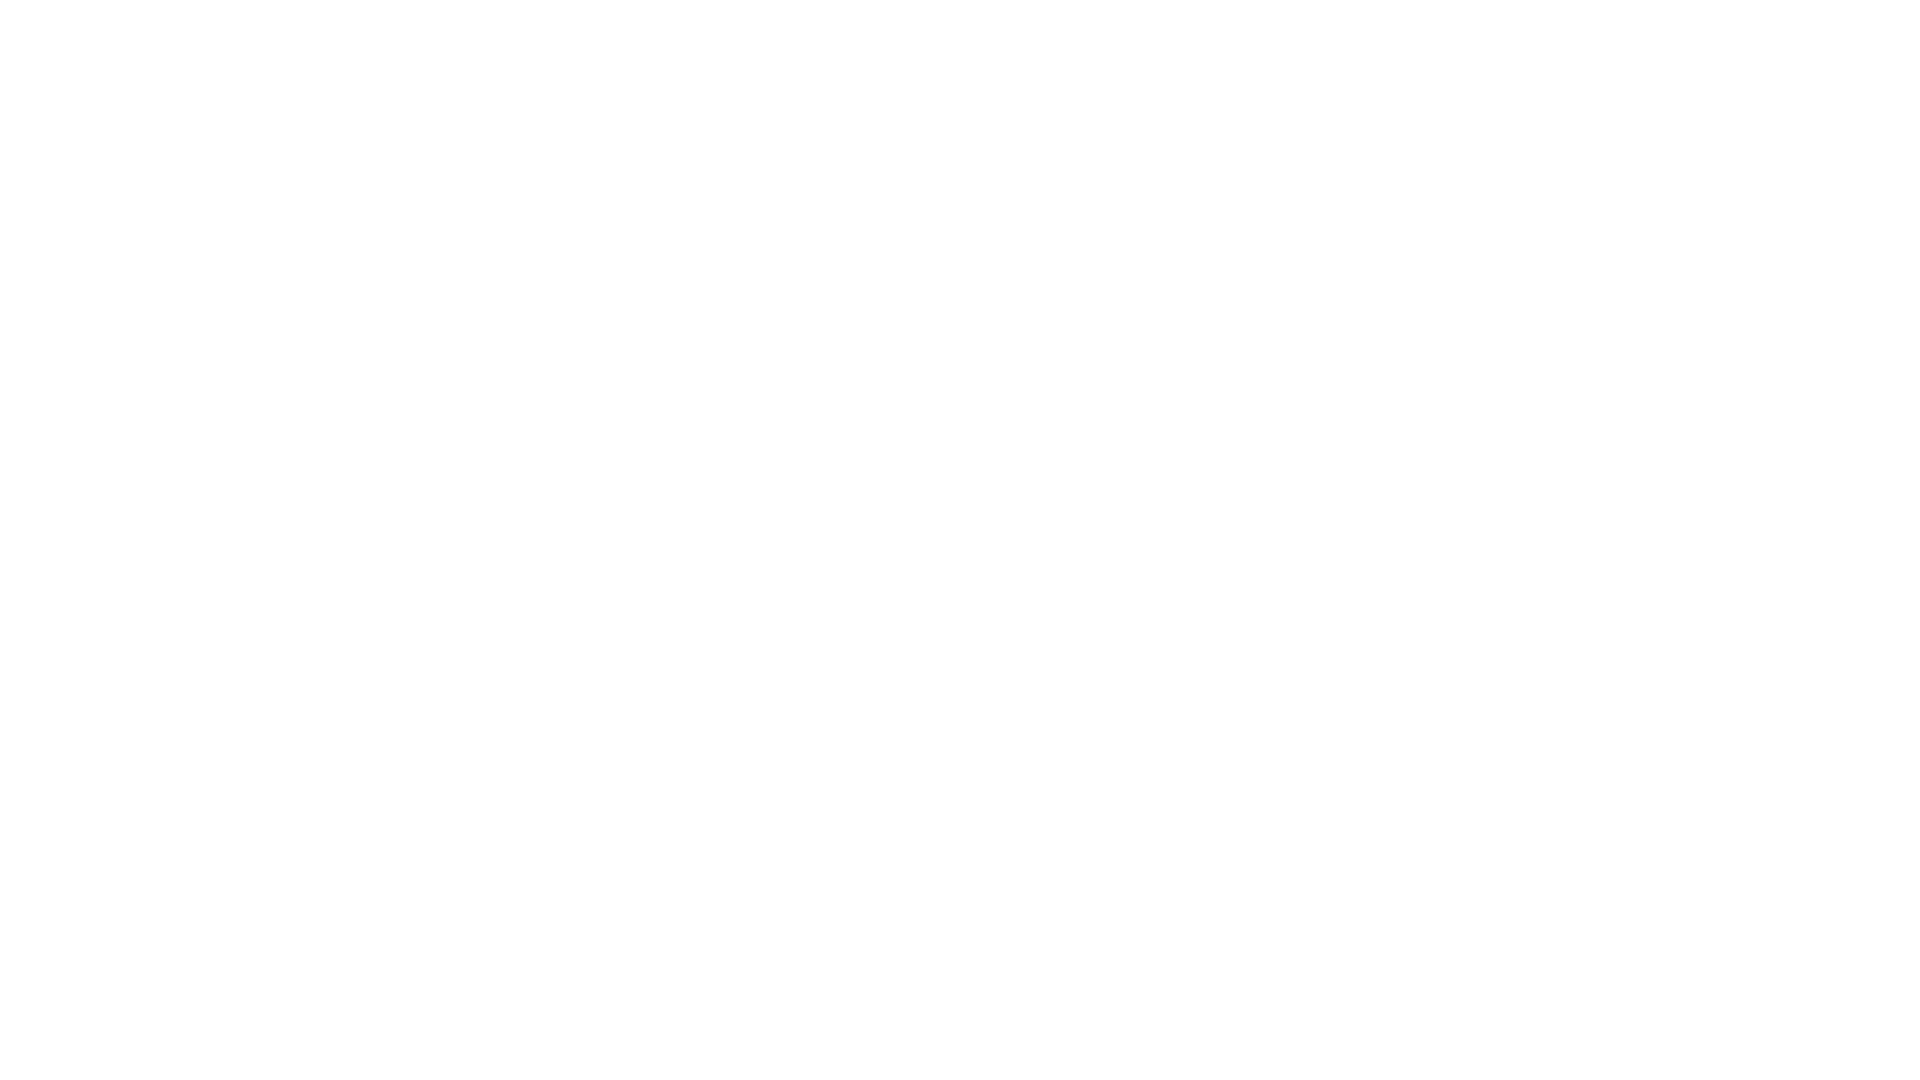

Navigated forward in browser history
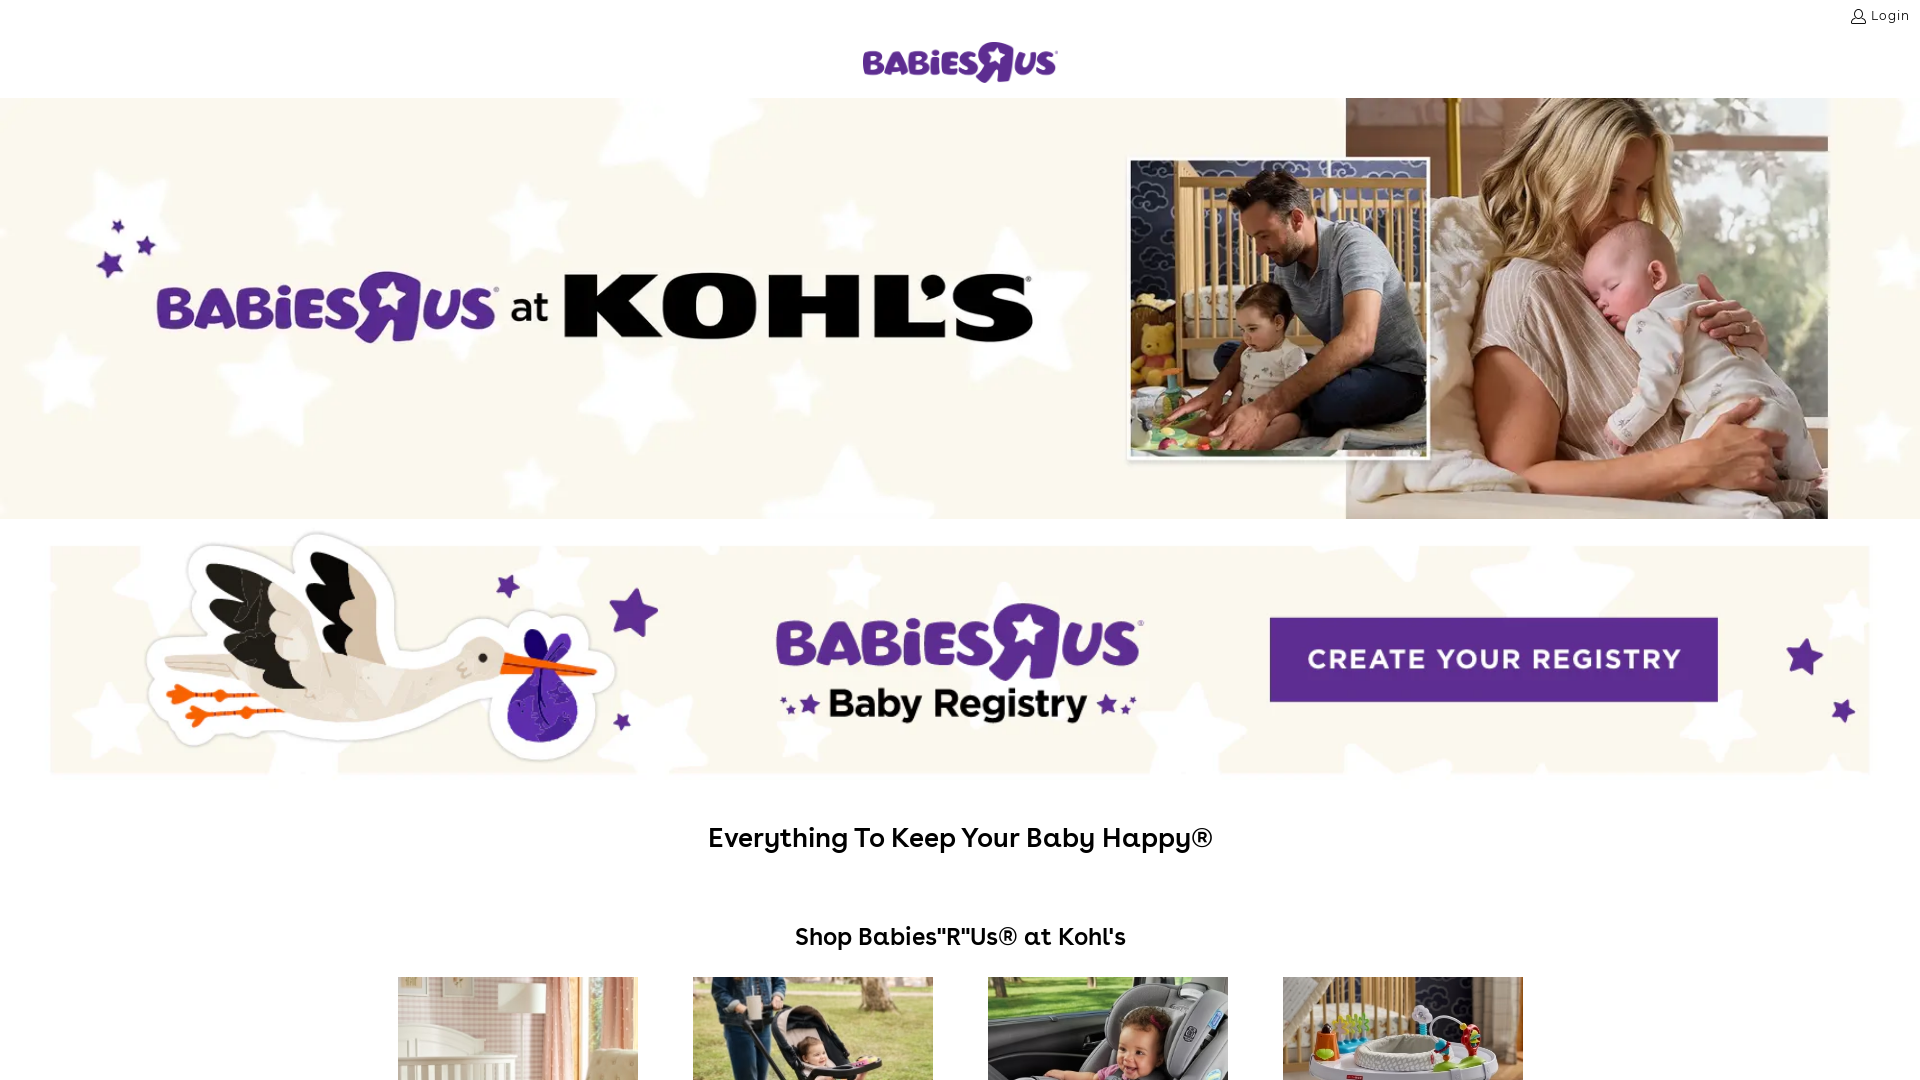

Waited for page to load after forward navigation
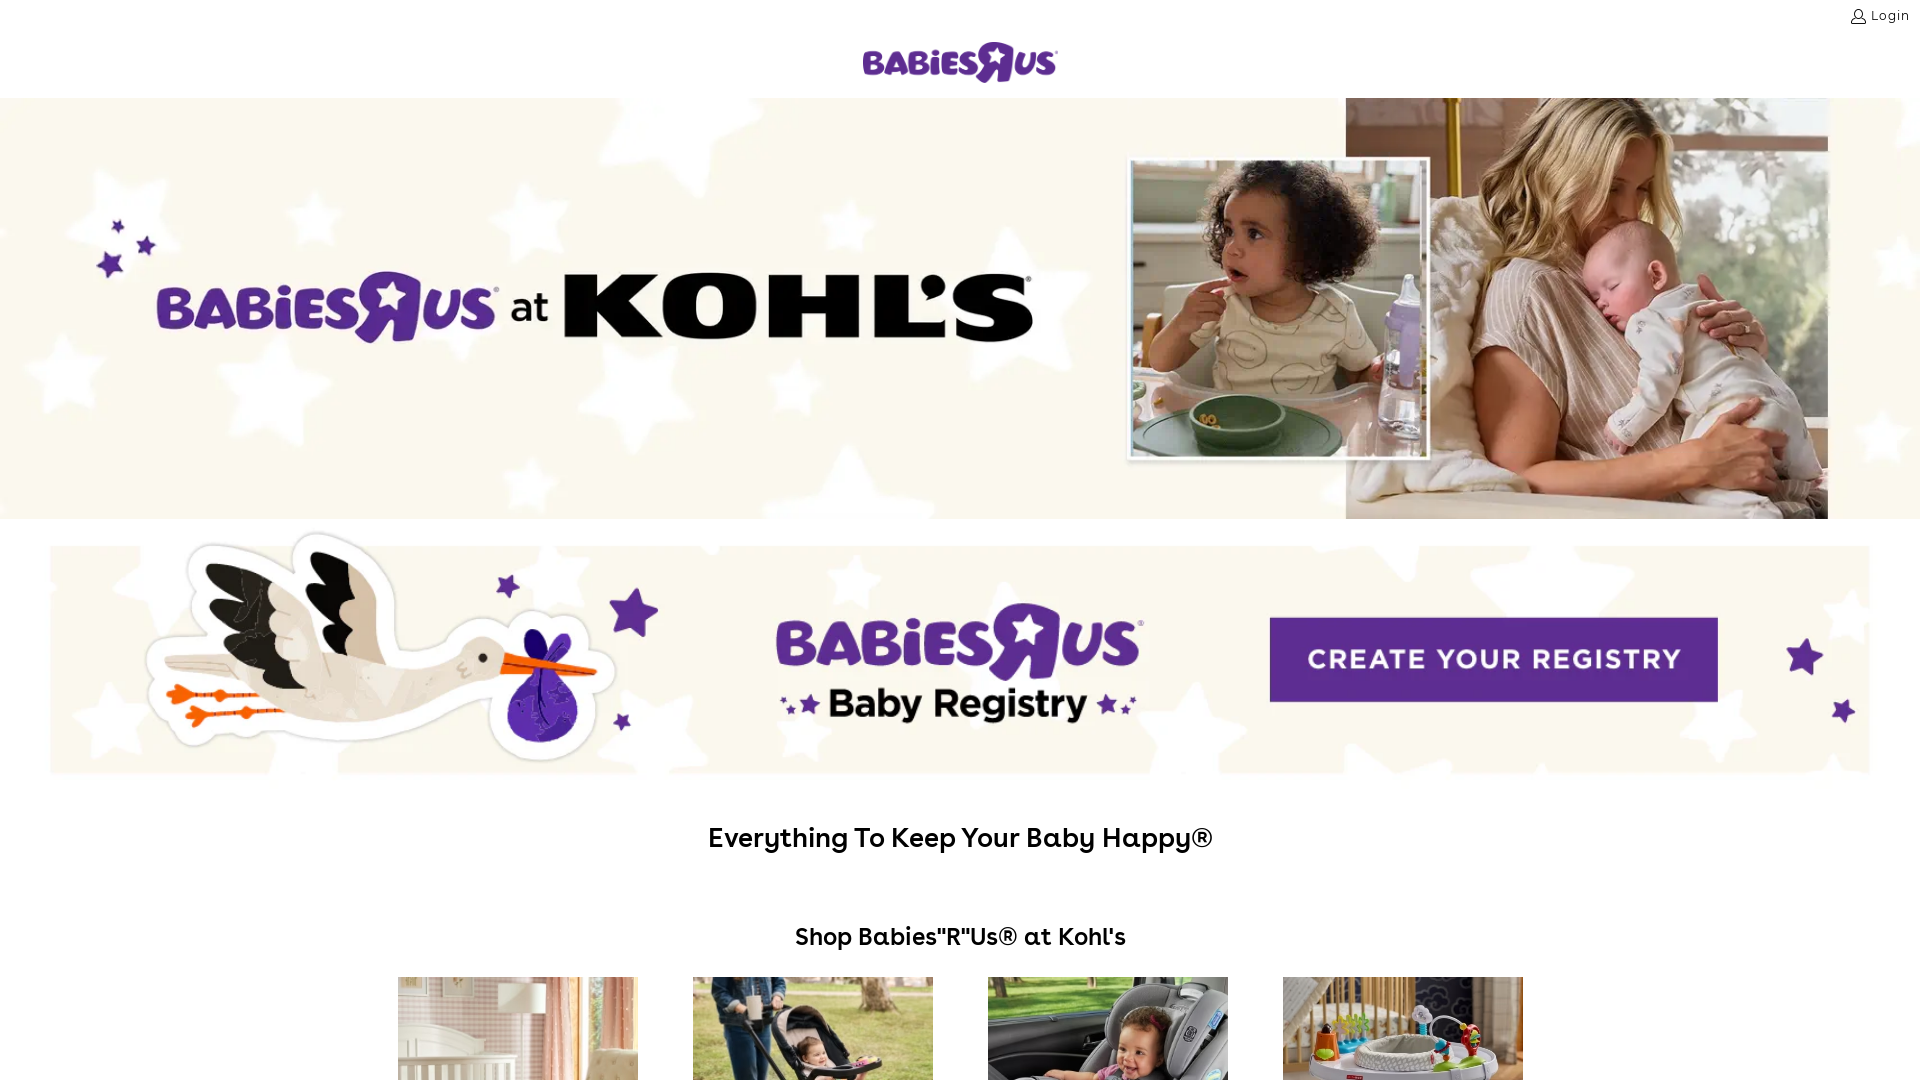

Refreshed the page
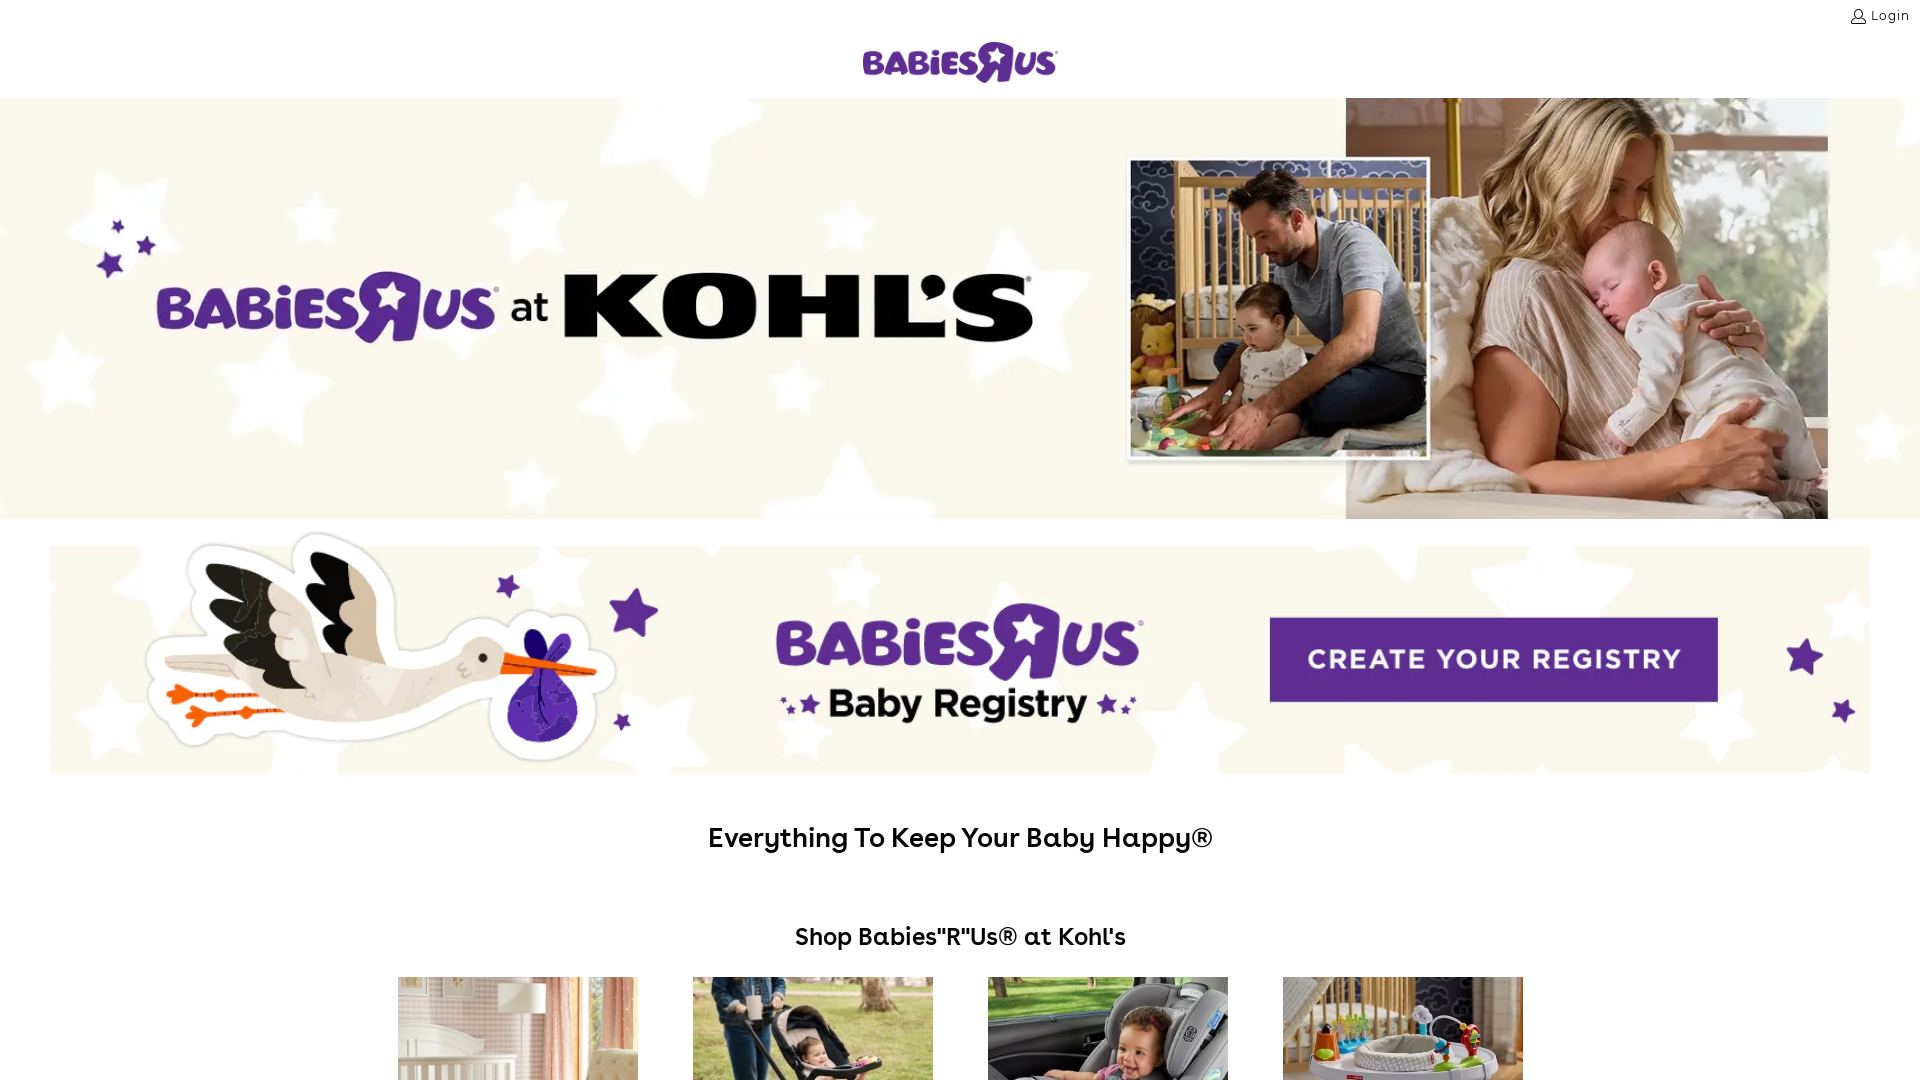

Waited for page to load after refresh
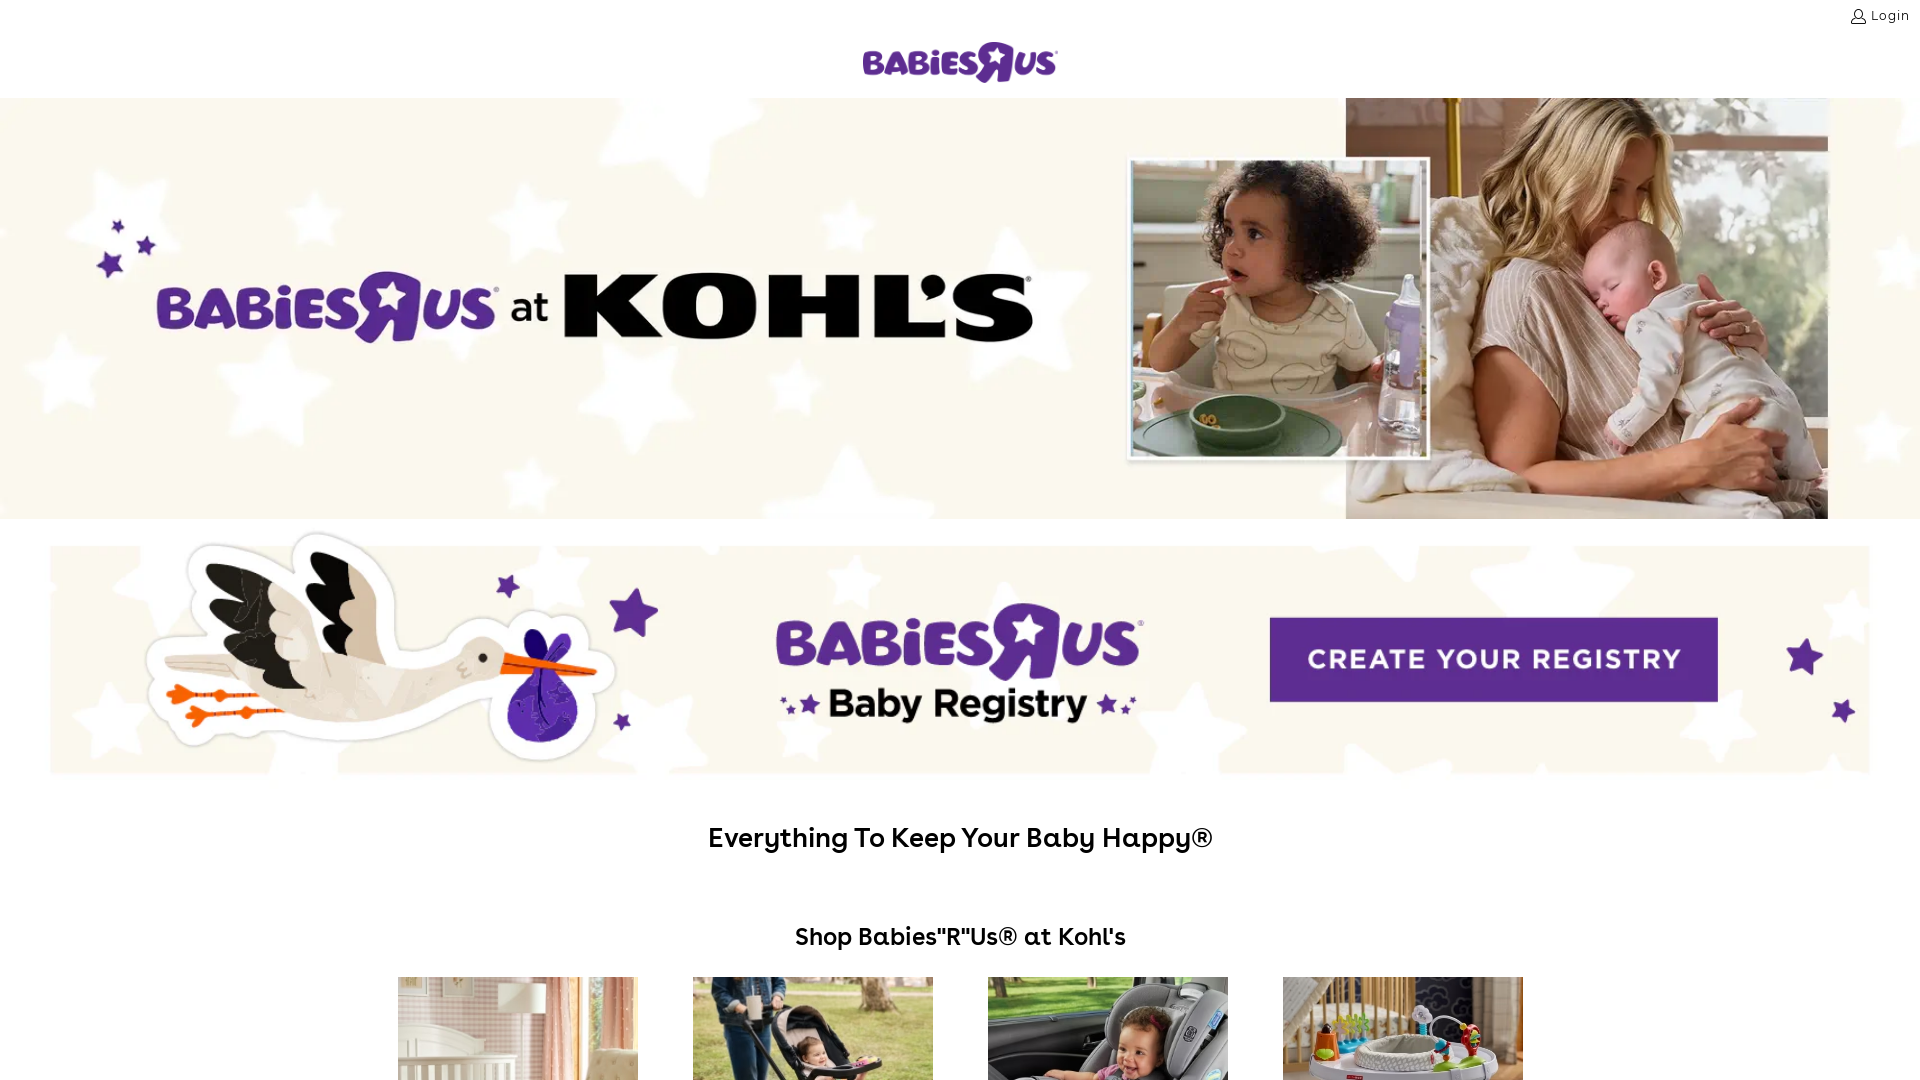

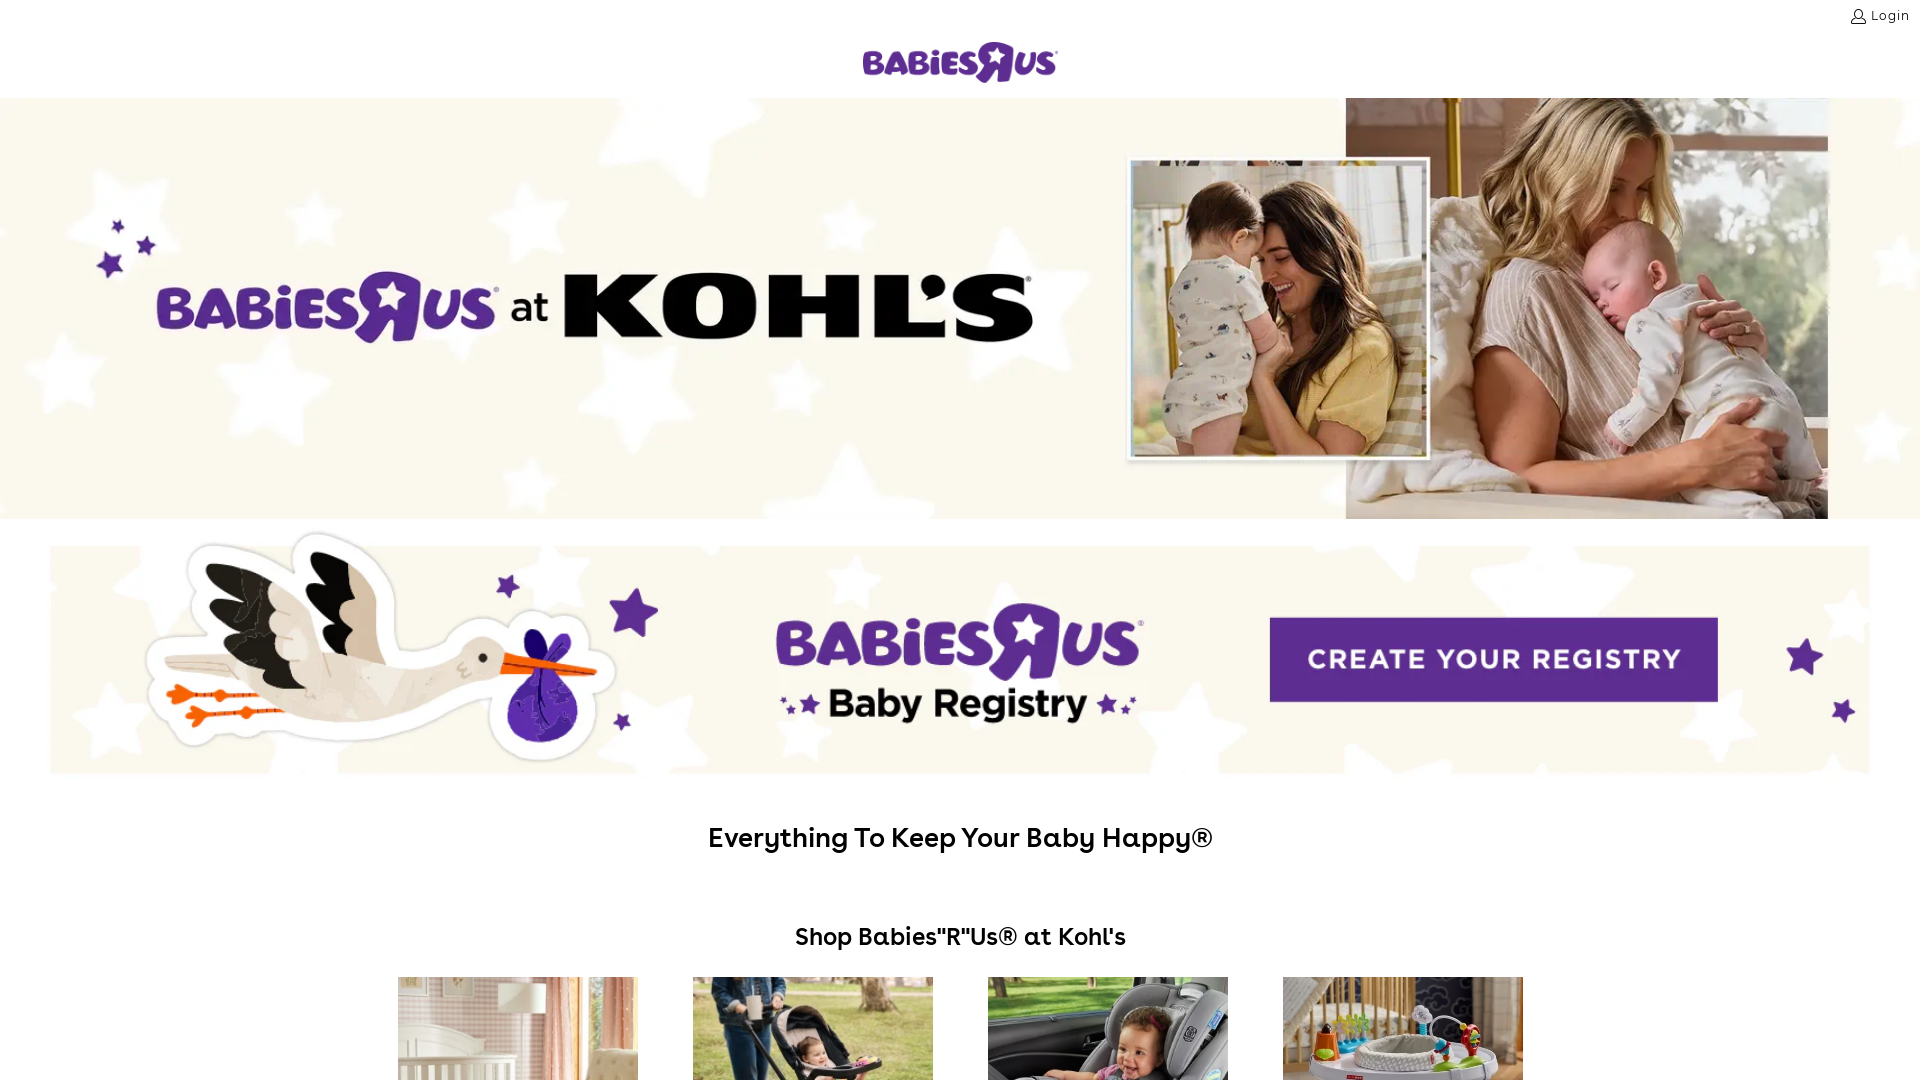